Tests adding todo items to the list by filling the input field and pressing Enter, then verifying the items appear in the list.

Starting URL: https://demo.playwright.dev/todomvc

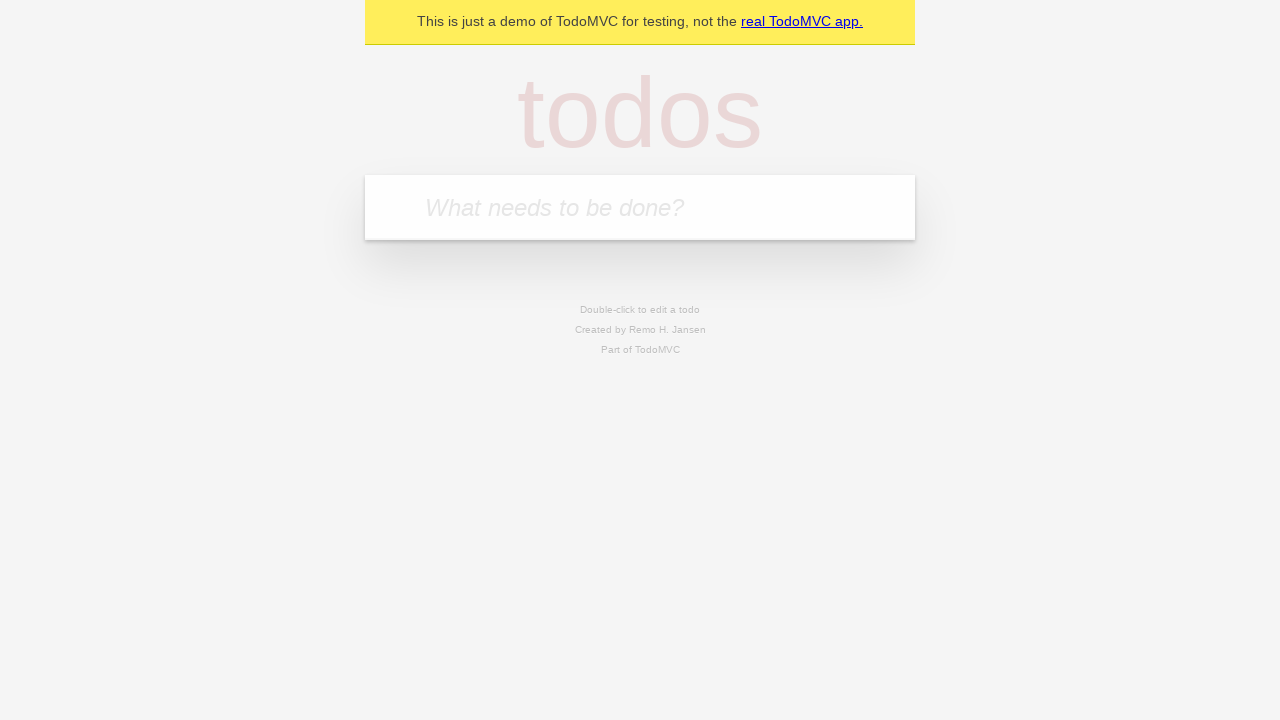

Filled todo input with 'buy some cheese' on internal:attr=[placeholder="What needs to be done?"i]
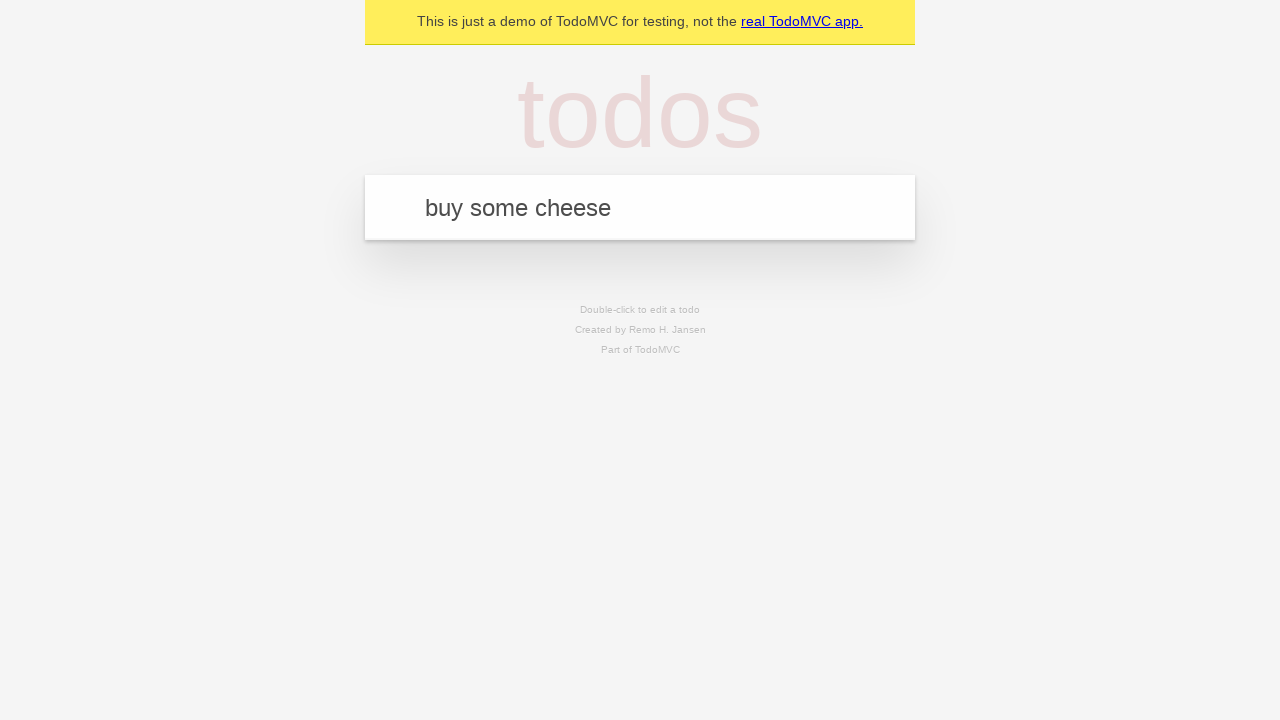

Pressed Enter to add first todo item on internal:attr=[placeholder="What needs to be done?"i]
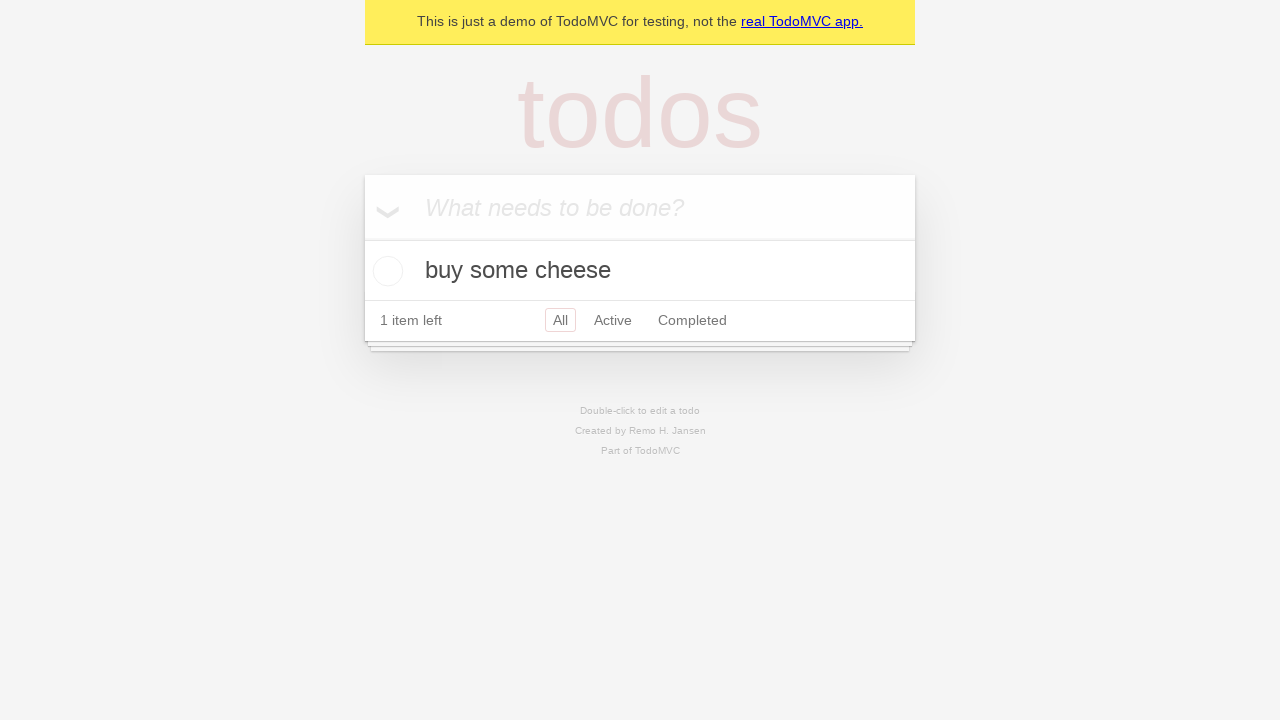

First todo item appeared in the list
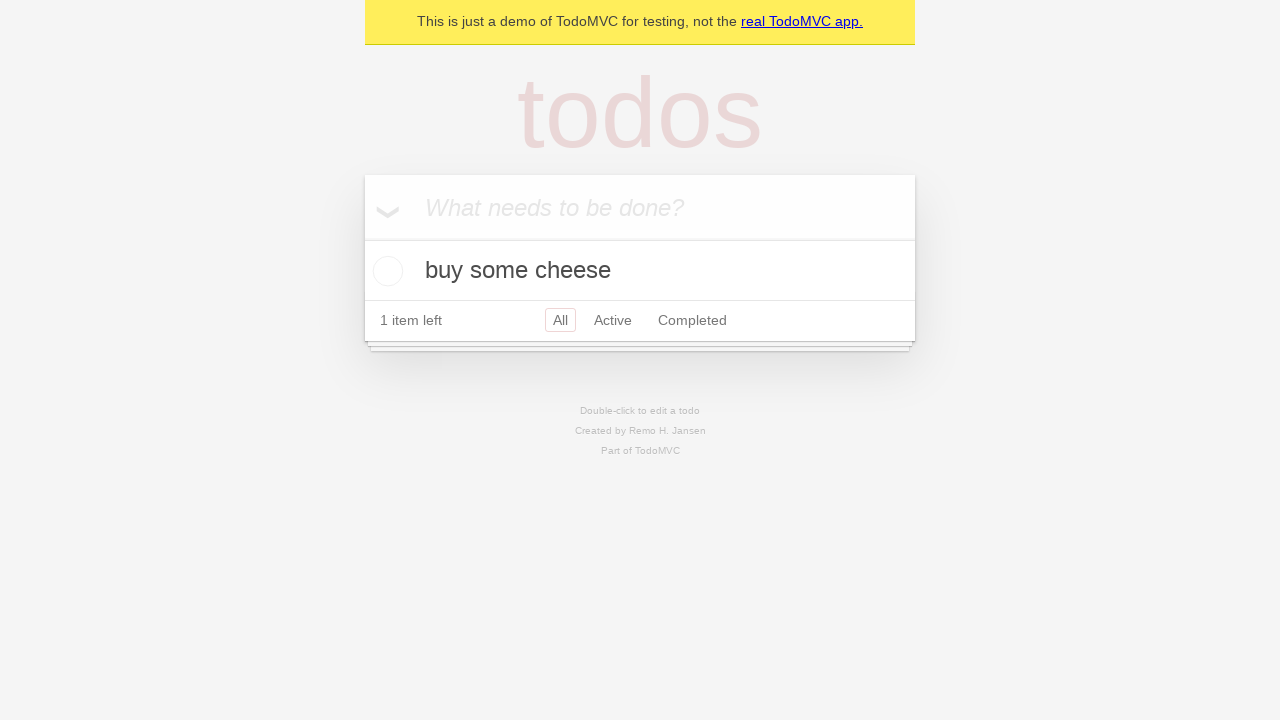

Filled todo input with 'feed the cat' on internal:attr=[placeholder="What needs to be done?"i]
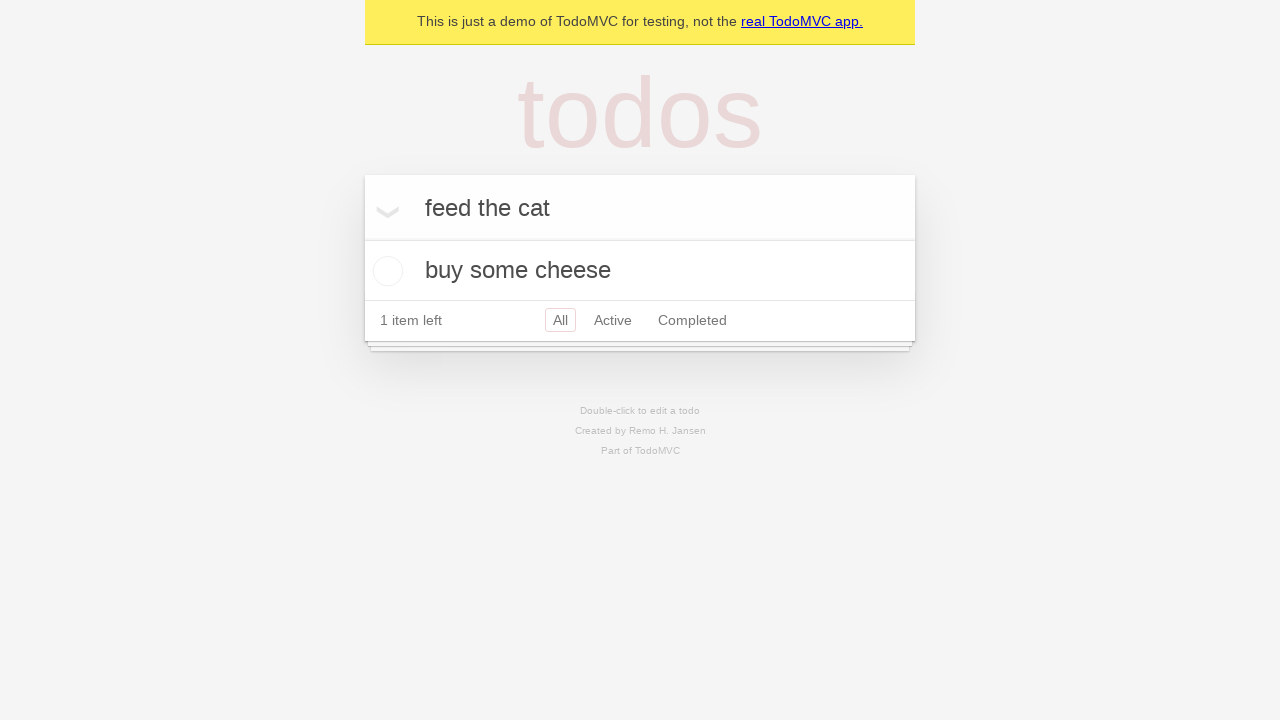

Pressed Enter to add second todo item on internal:attr=[placeholder="What needs to be done?"i]
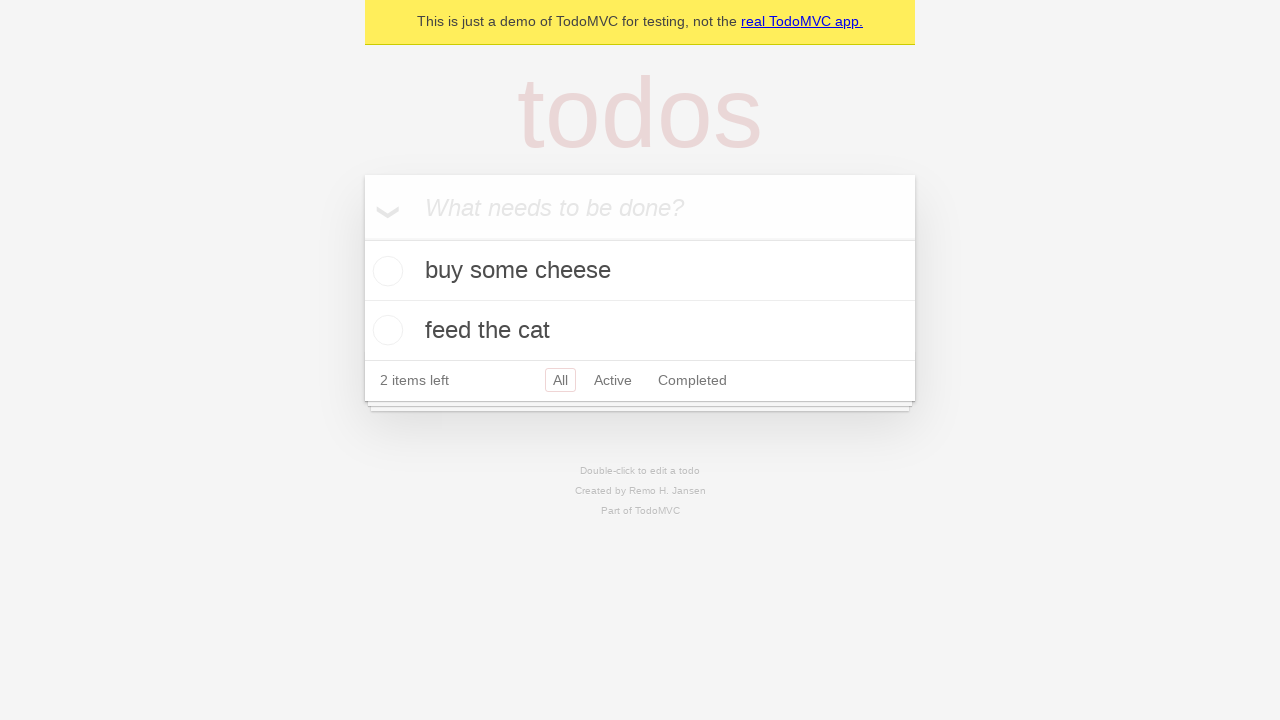

Both todo items are now displayed in the list
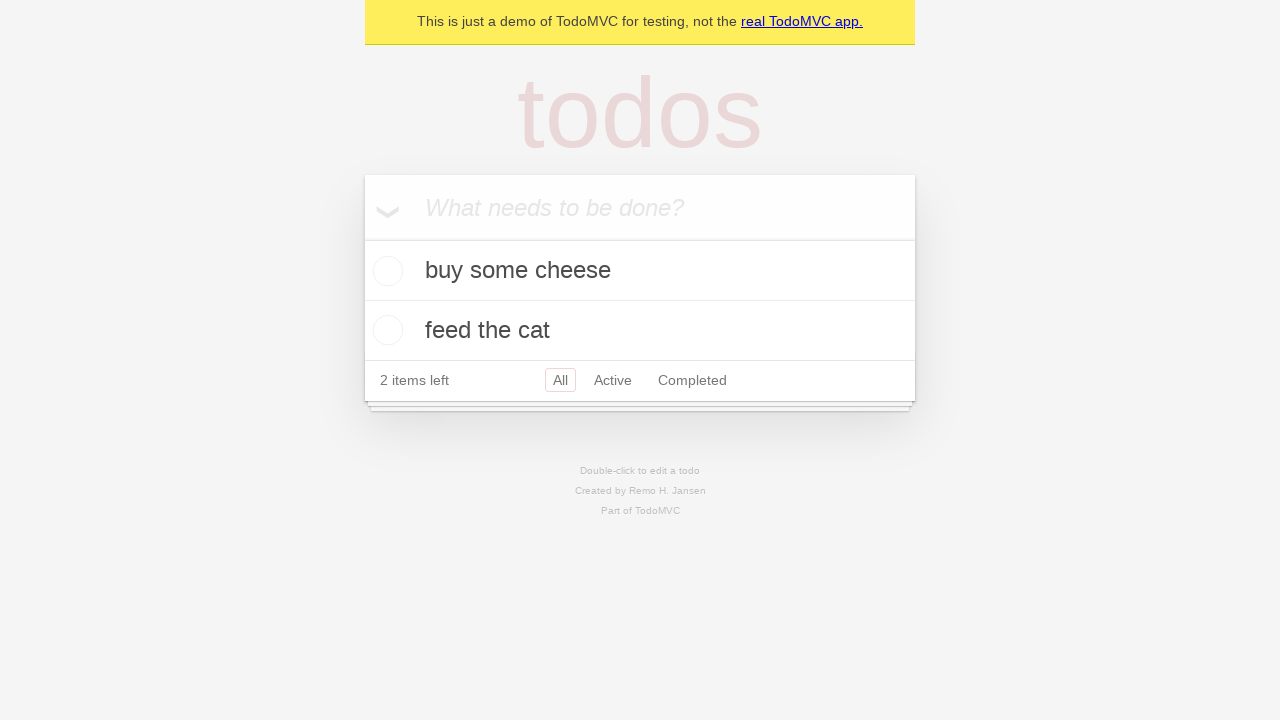

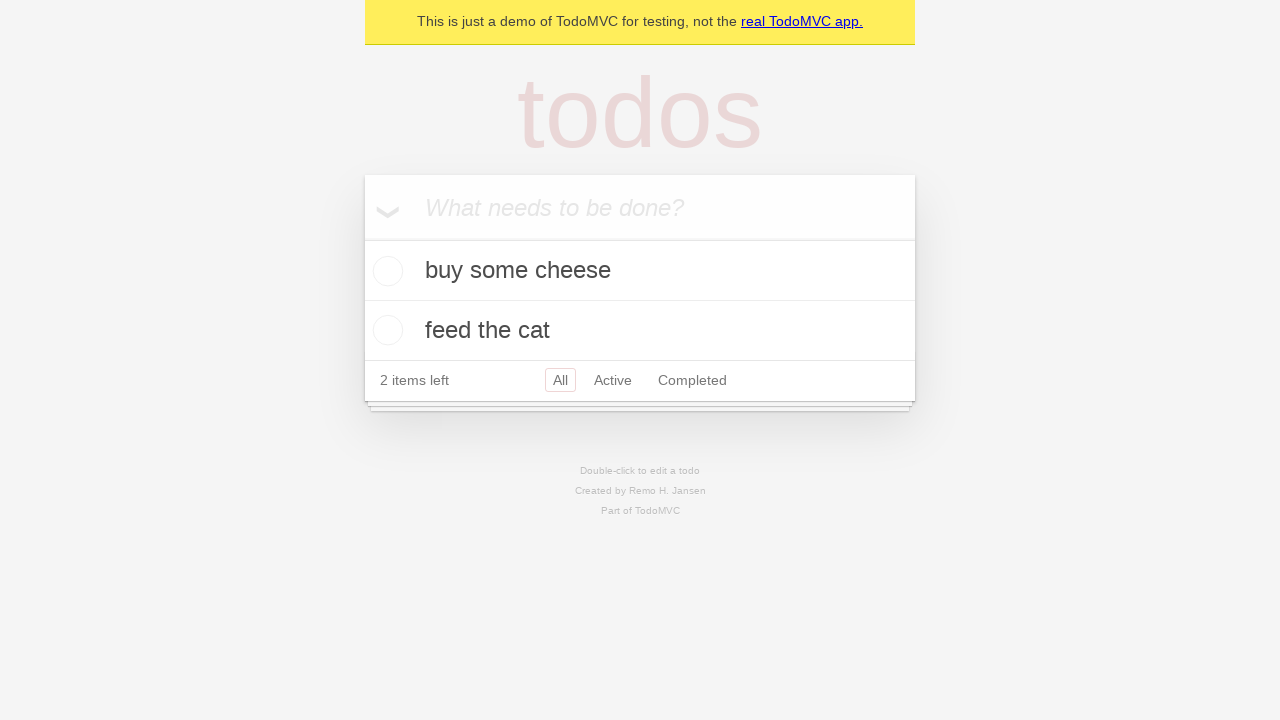